Tests right-click functionality on a button element and verifies the success message appears

Starting URL: https://demoqa.com/buttons

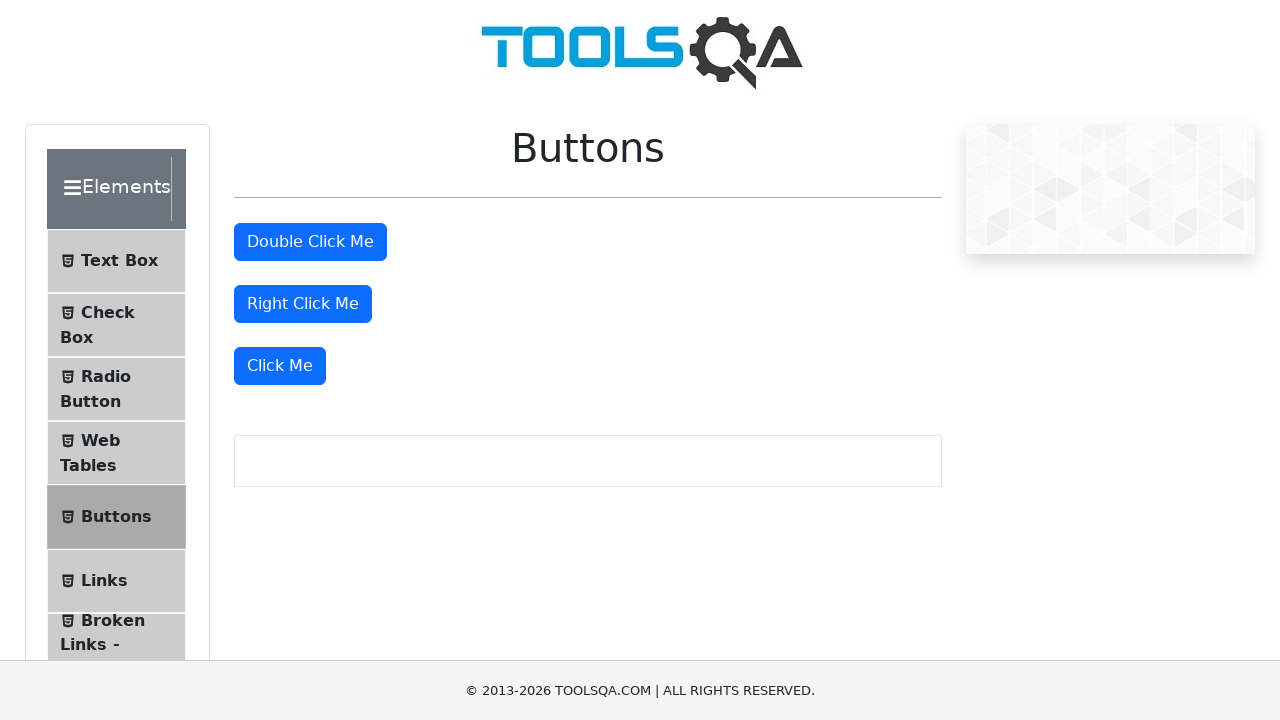

Located the right-click button element
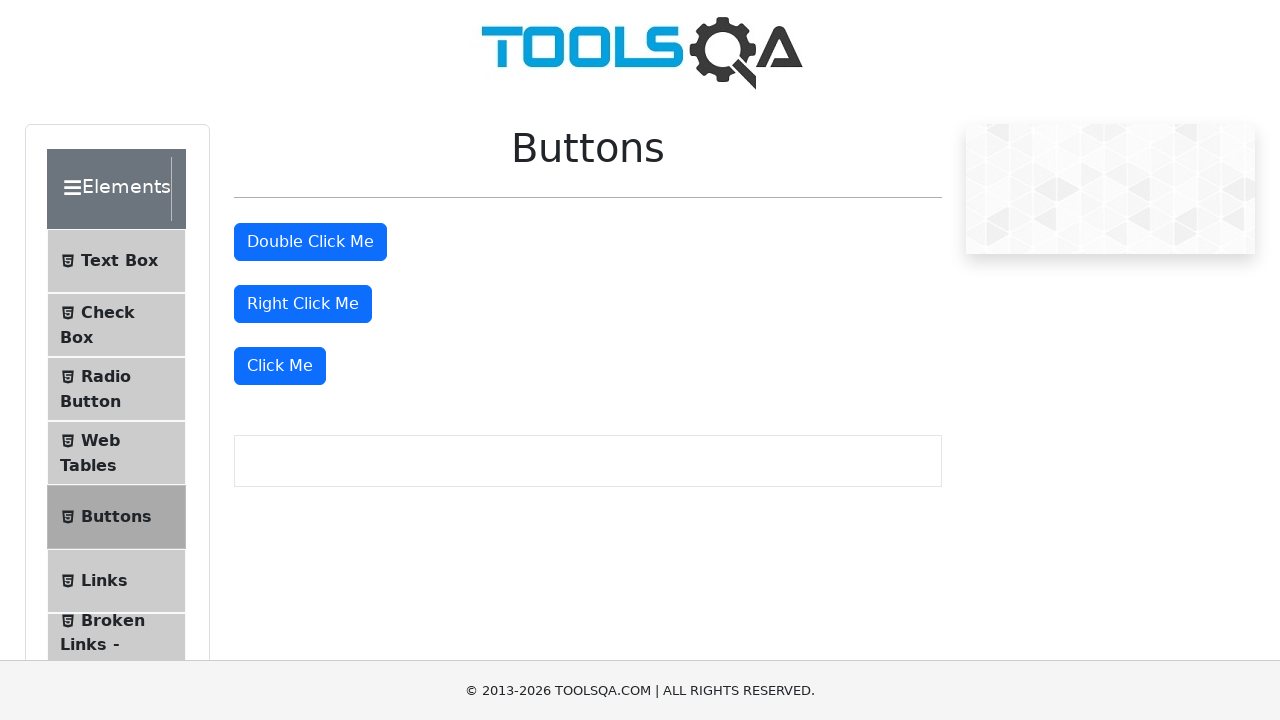

Performed right-click action on the button at (303, 304) on #rightClickBtn
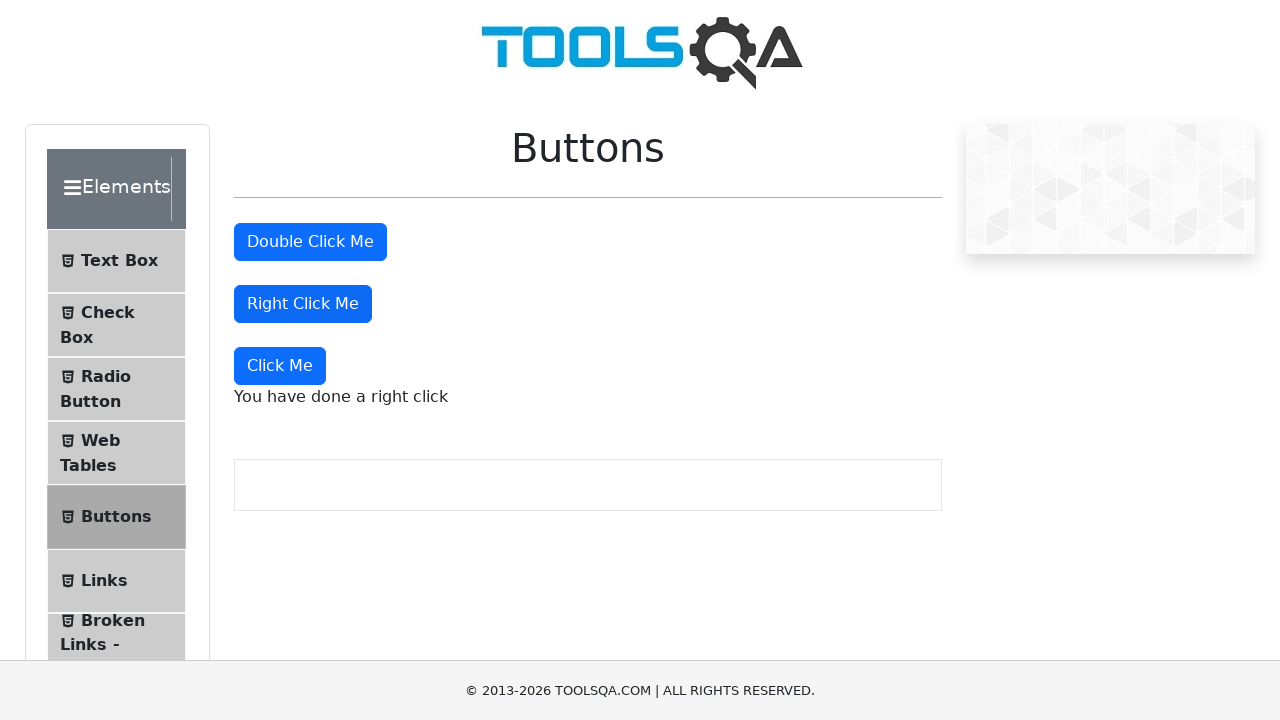

Right-click success message appeared on page
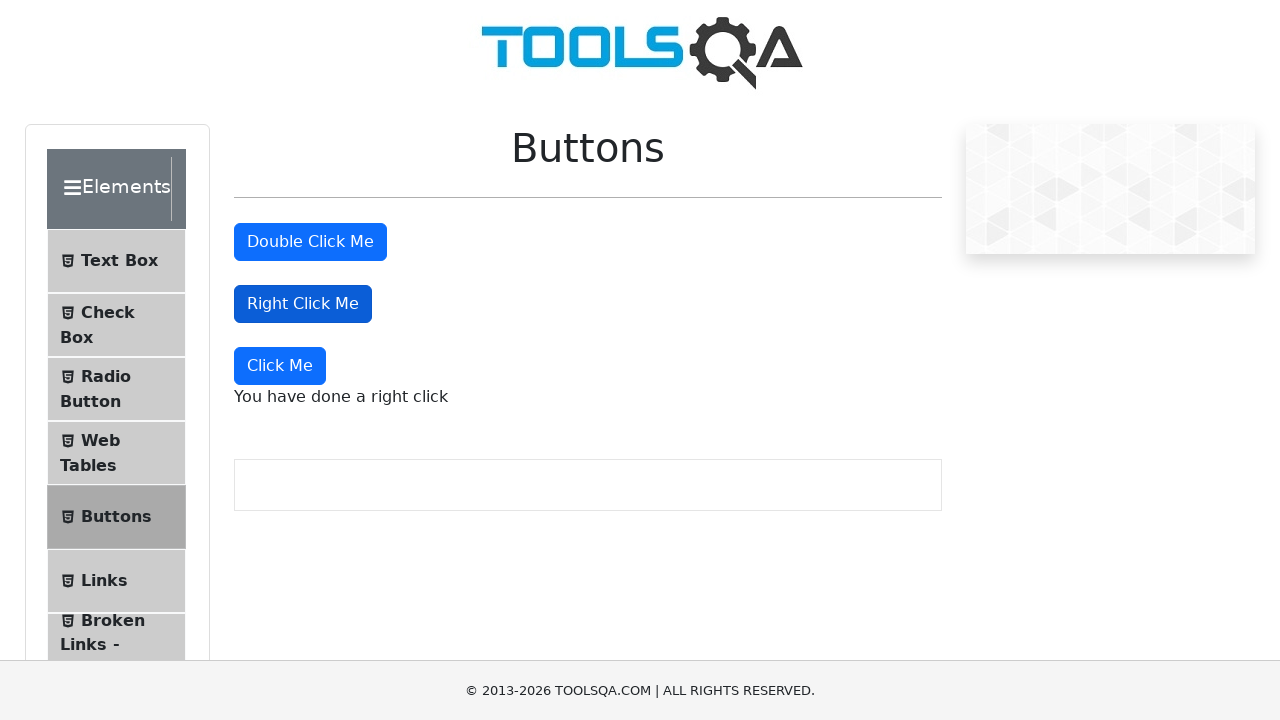

Located the success message element
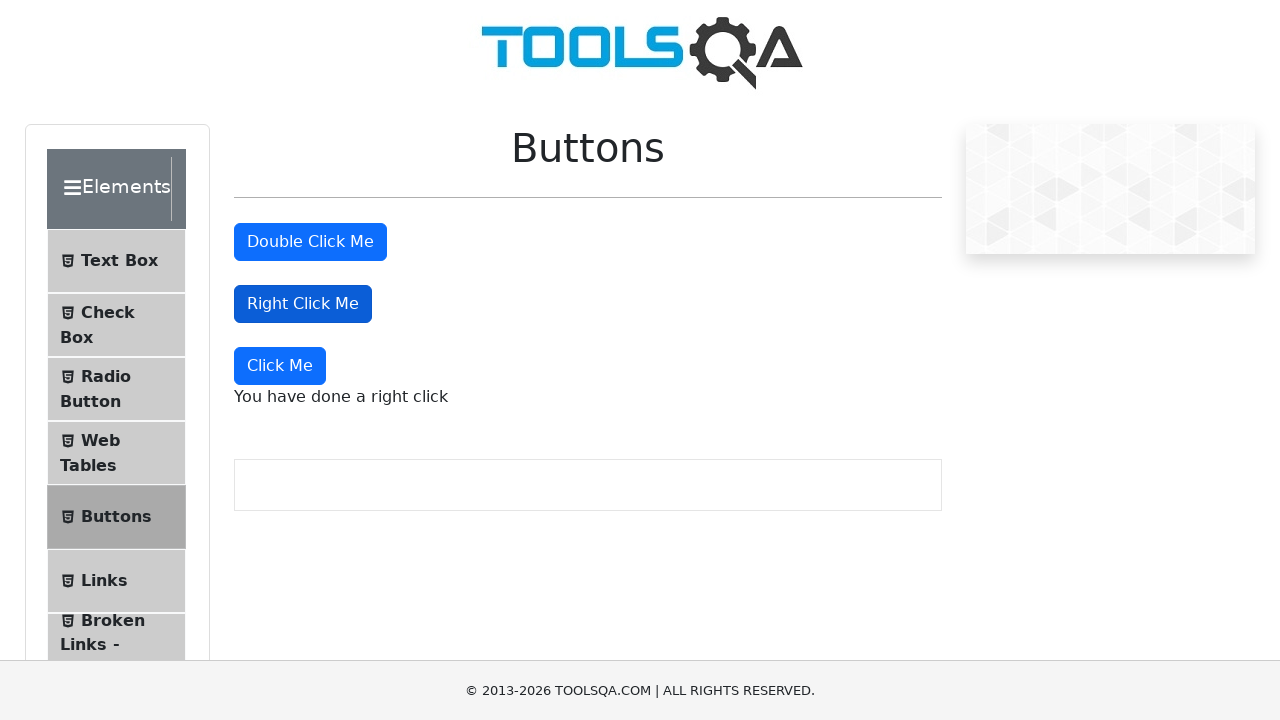

Verified success message text: 'You have done a right click'
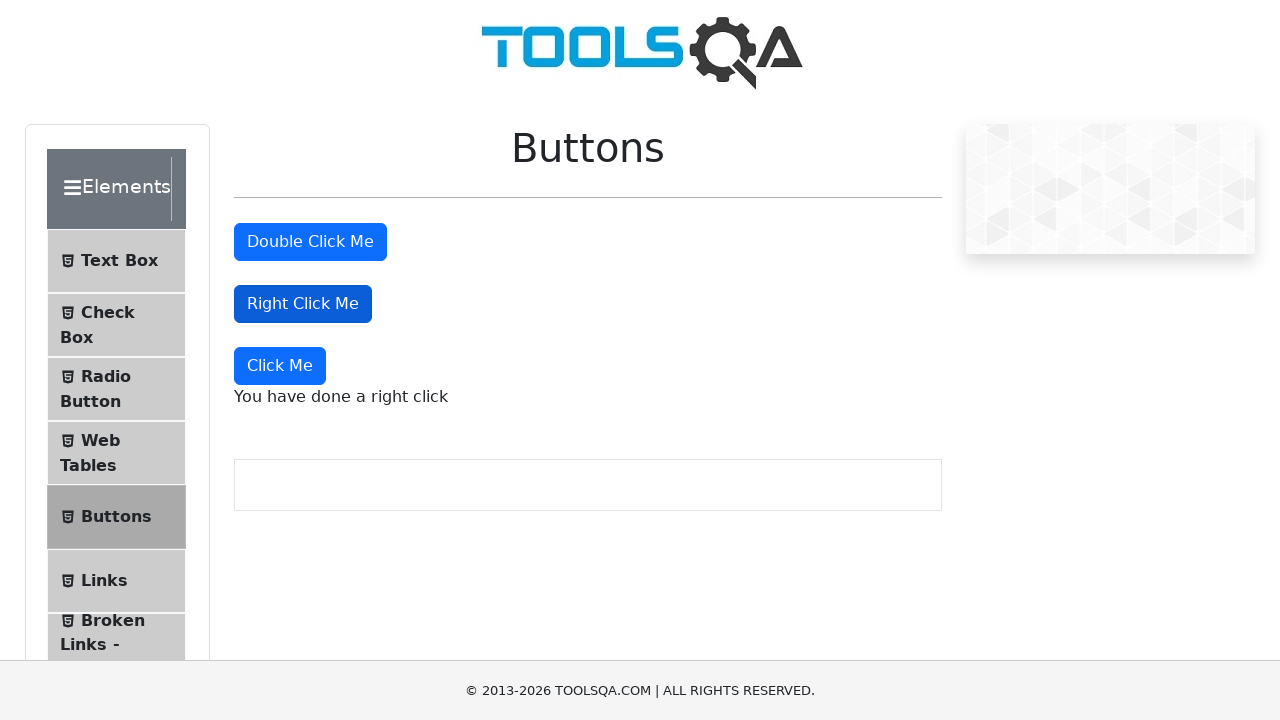

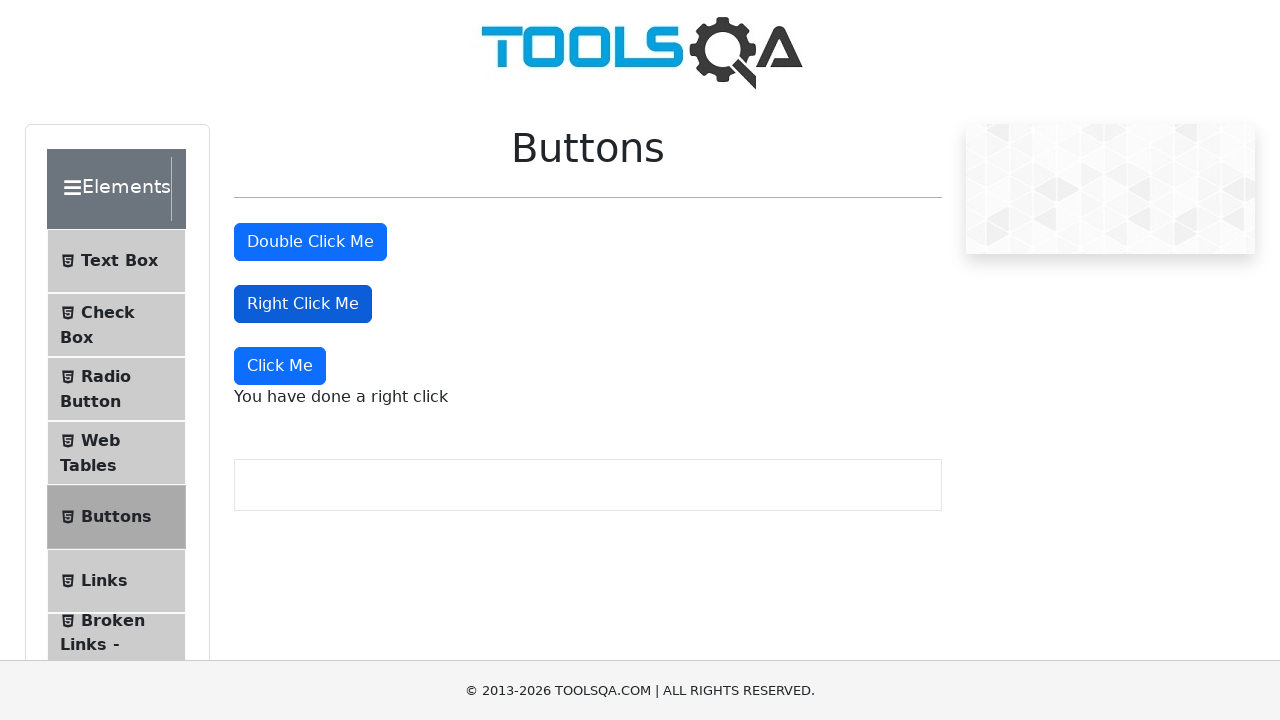